Tests JavaScript simple alert handling by clicking a button that triggers an alert and accepting it.

Starting URL: http://the-internet.herokuapp.com

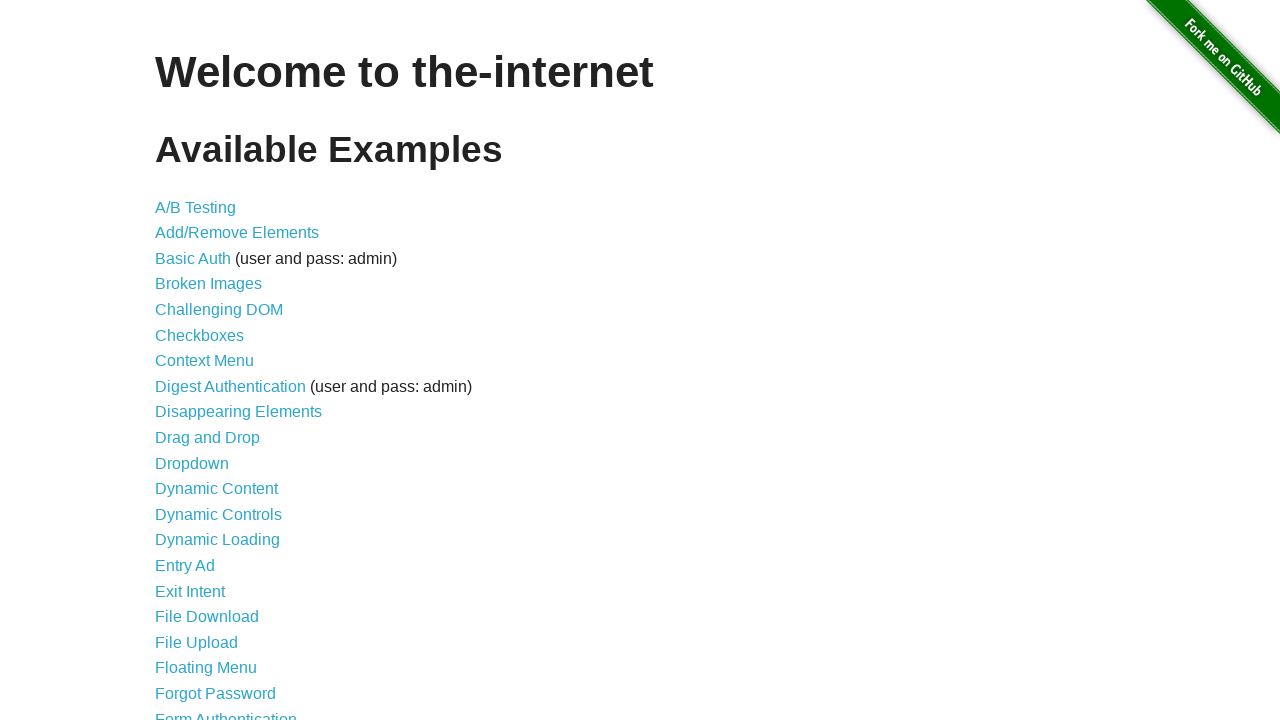

Clicked on JavaScript Alerts link at (214, 361) on xpath=//*[@id='content']//*[text()='JavaScript Alerts']
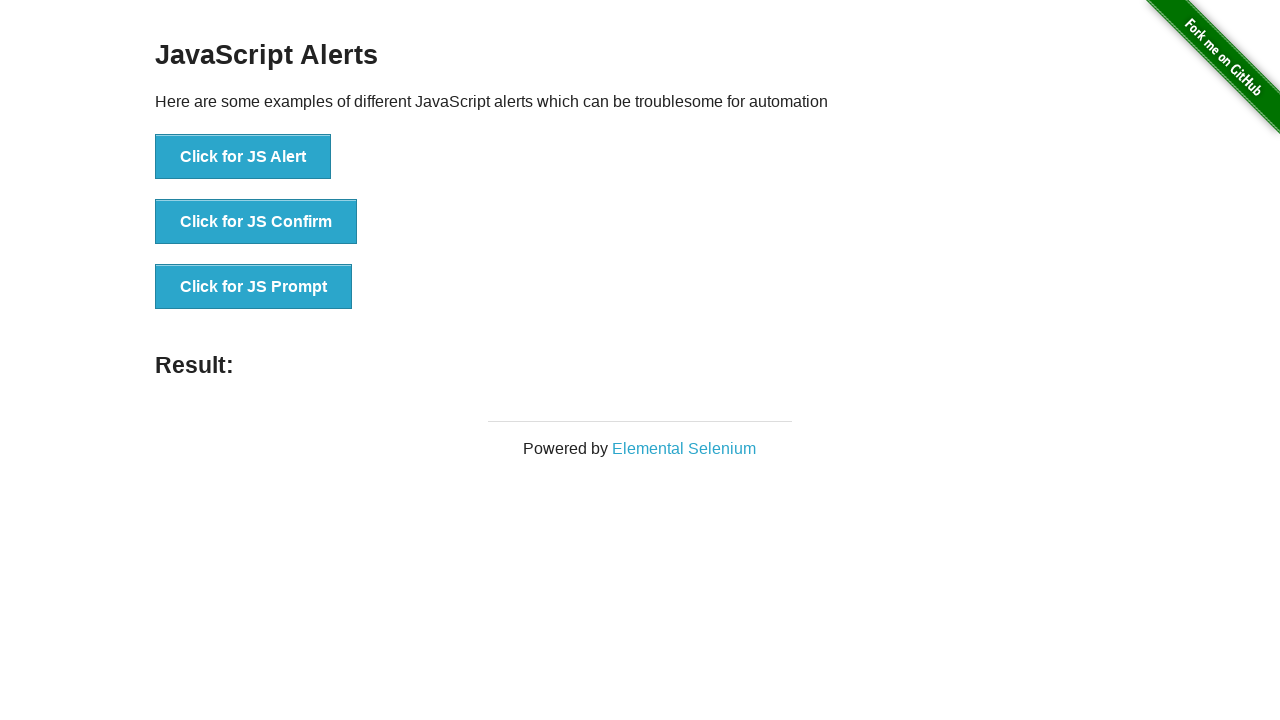

Set up alert handler to accept dialogs
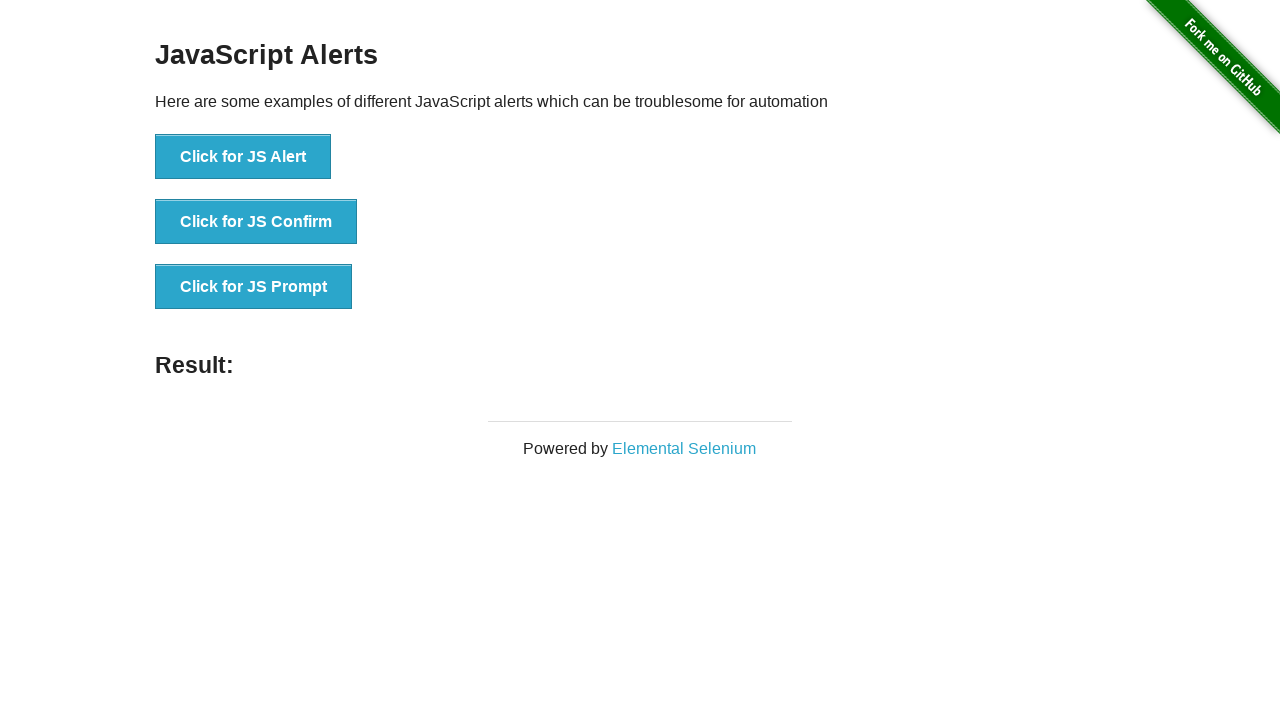

Clicked JS Alert button to trigger alert at (243, 157) on xpath=//*[@onclick='jsAlert()']
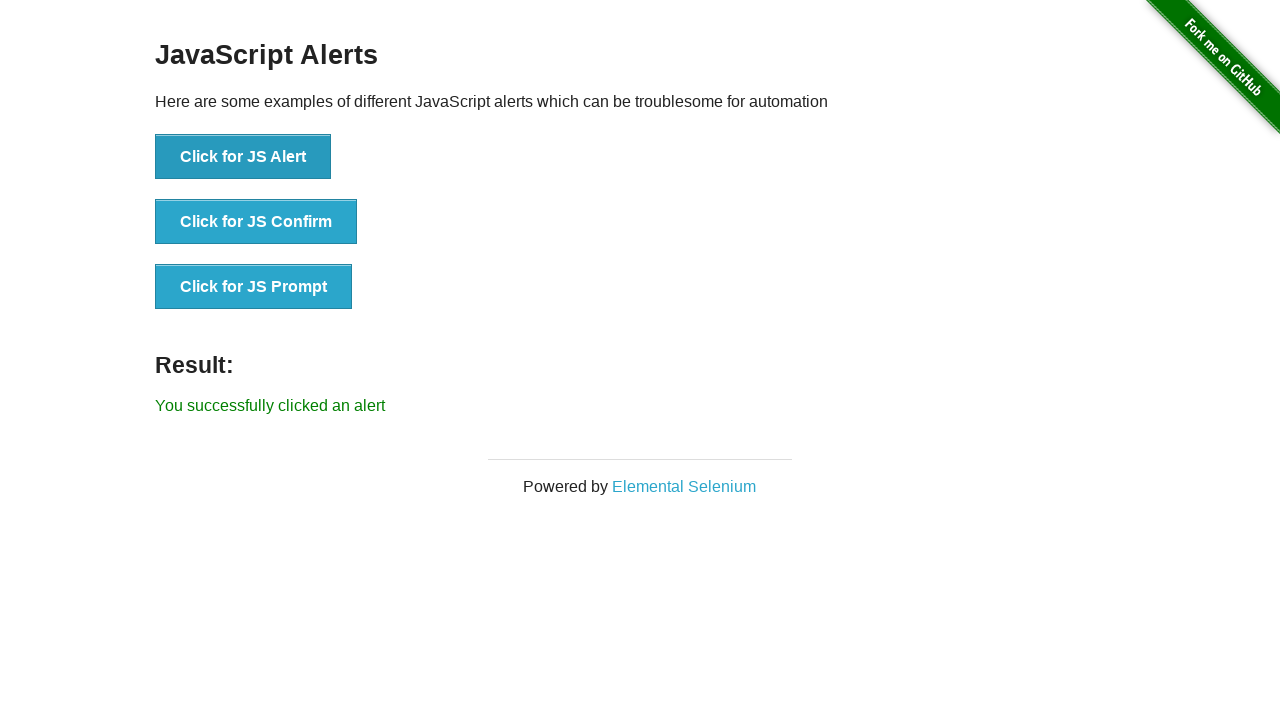

Alert was accepted and result message appeared
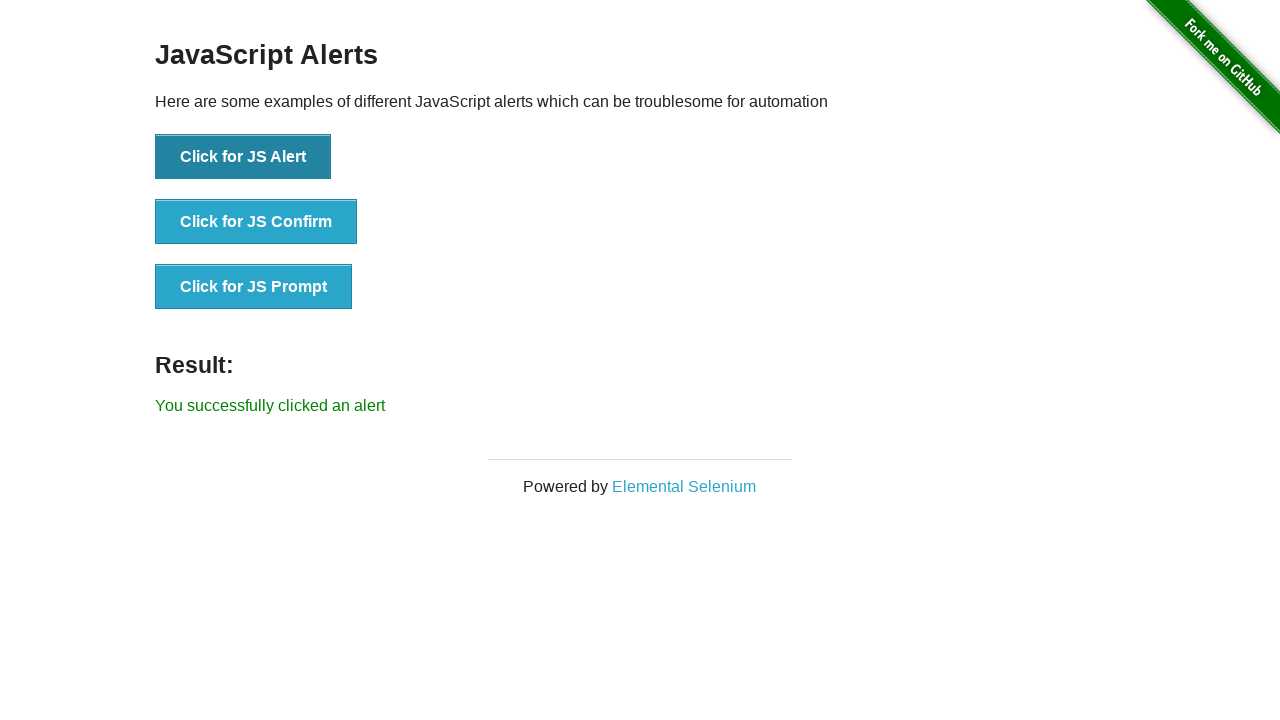

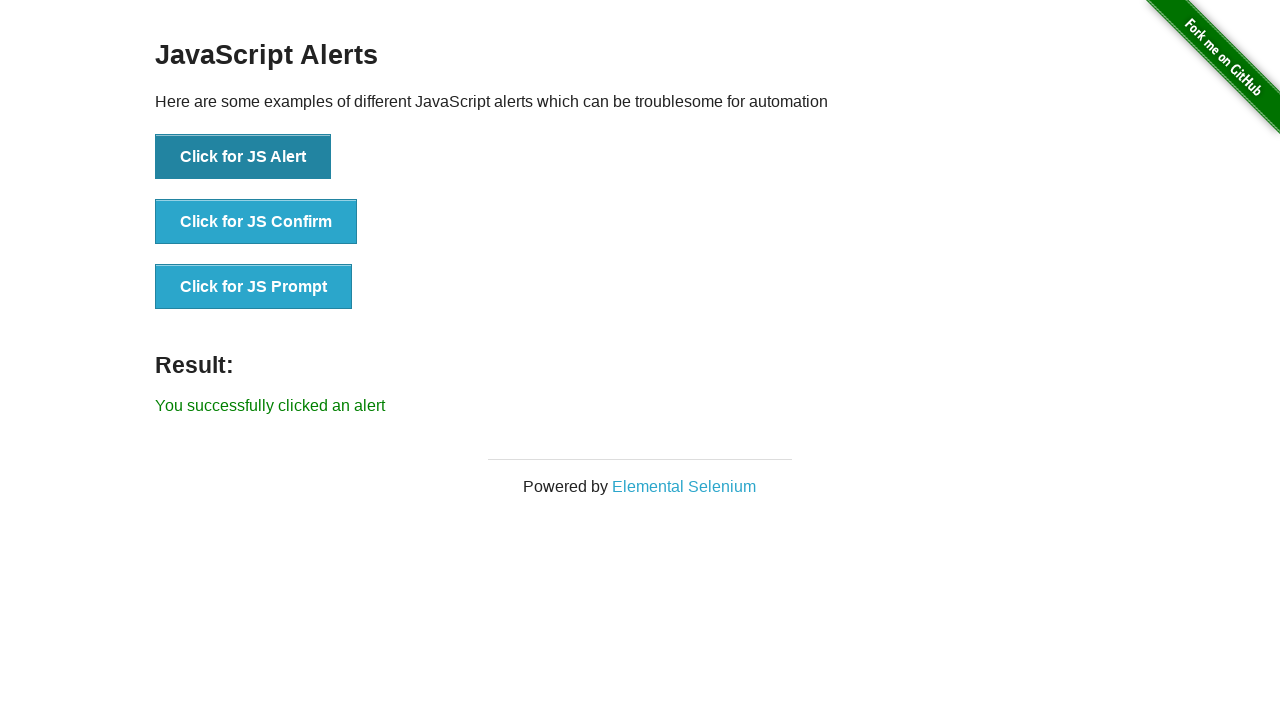